Tests JavaScript alert handling by clicking a button that triggers an alert, accepting it, and verifying the result message.

Starting URL: https://the-internet.herokuapp.com/javascript_alerts

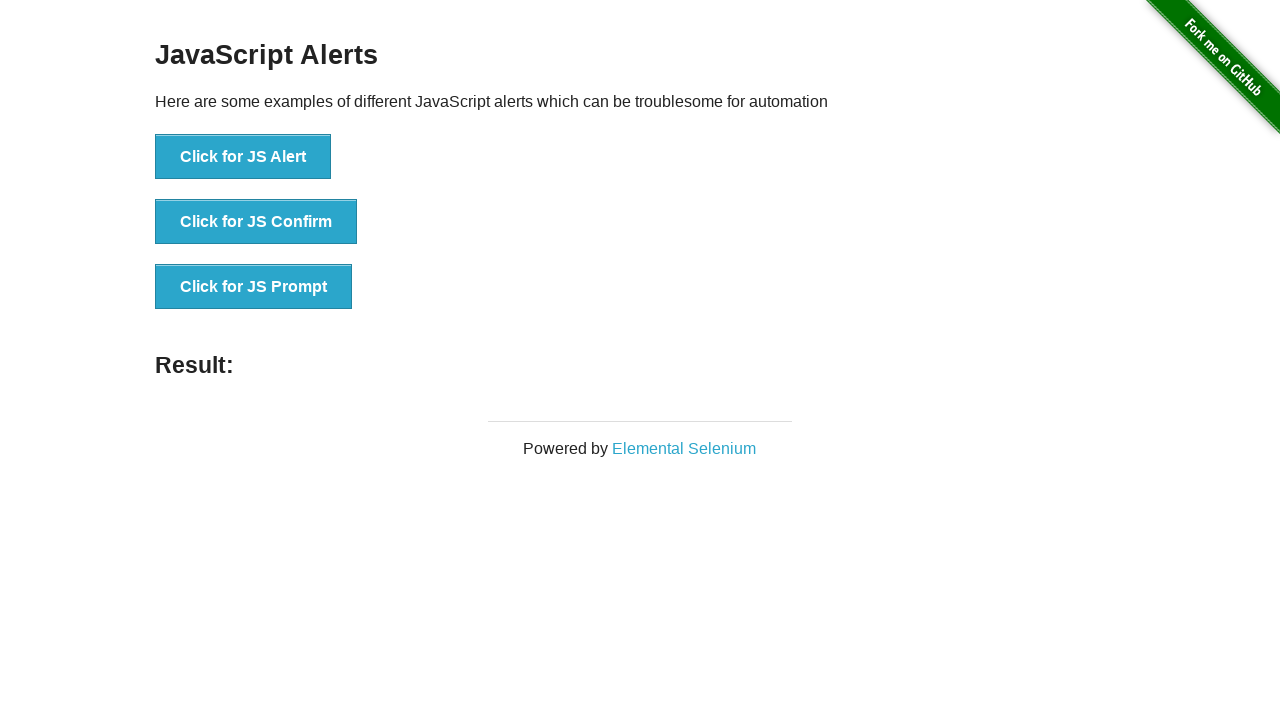

Set up dialog handler to capture and accept alerts
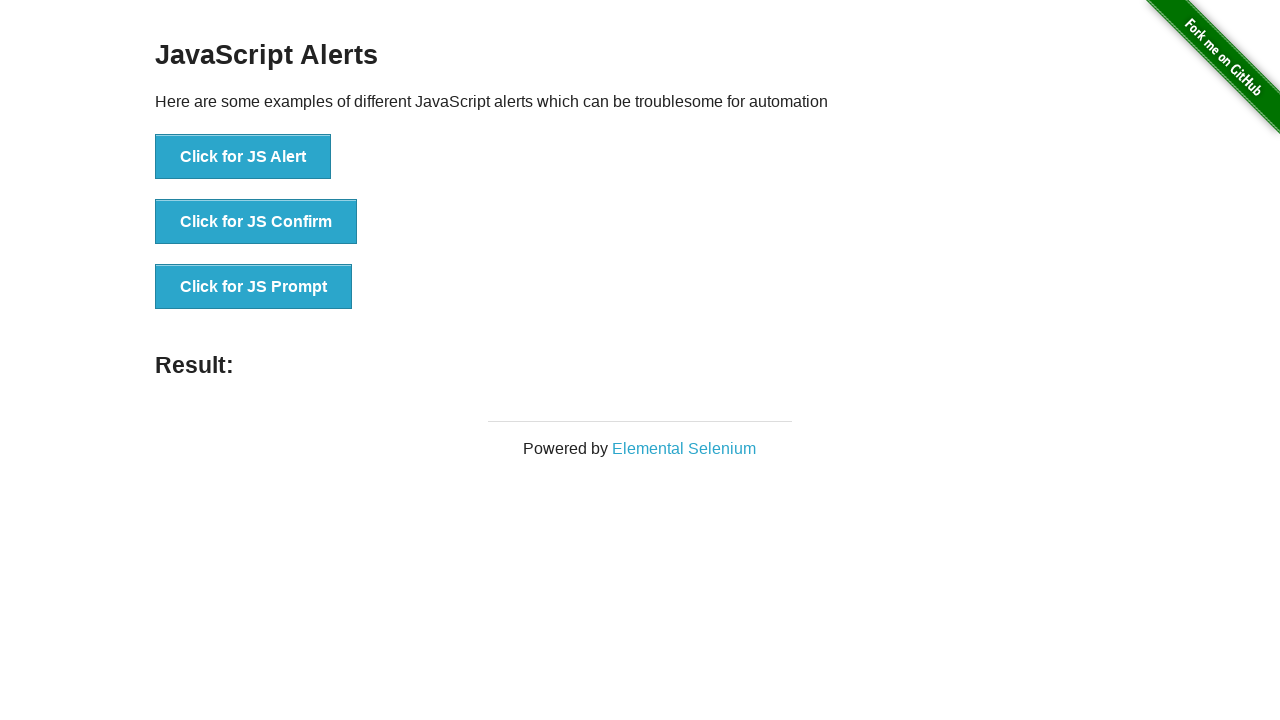

Clicked 'Click for JS Alert' button to trigger alert at (243, 157) on internal:text="Click for JS Alert"s
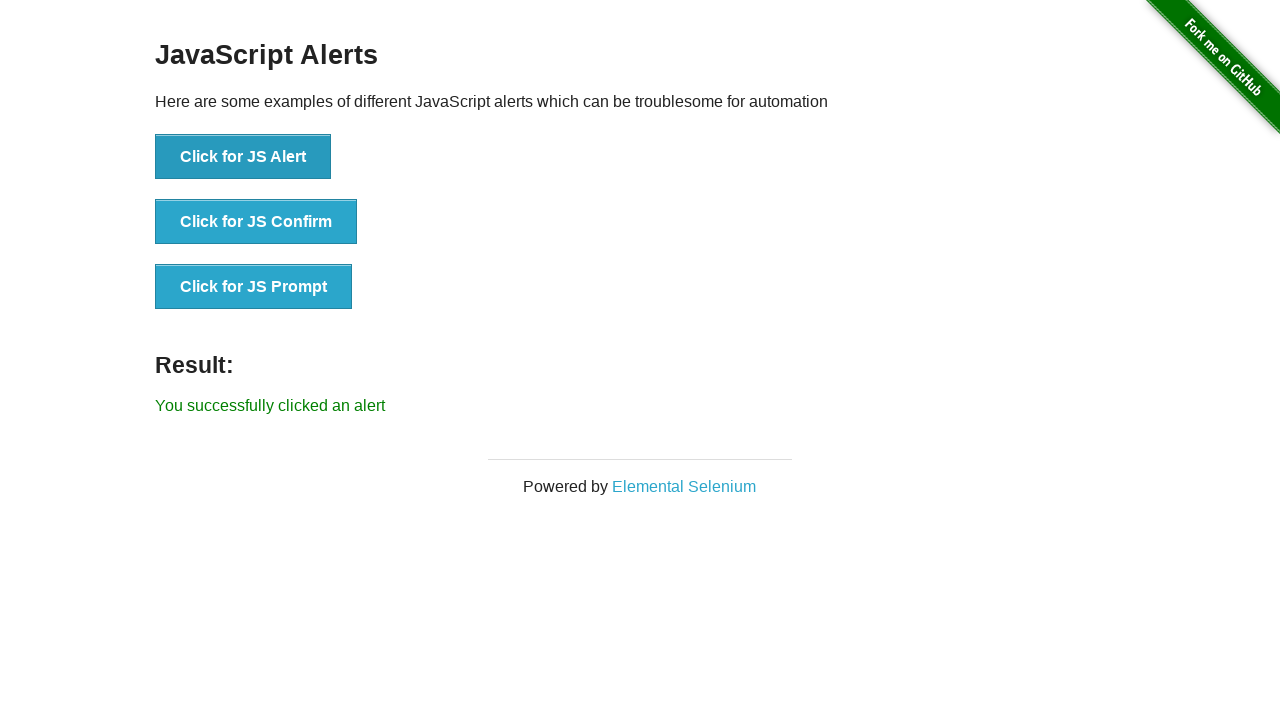

Result message element appeared after alert was accepted
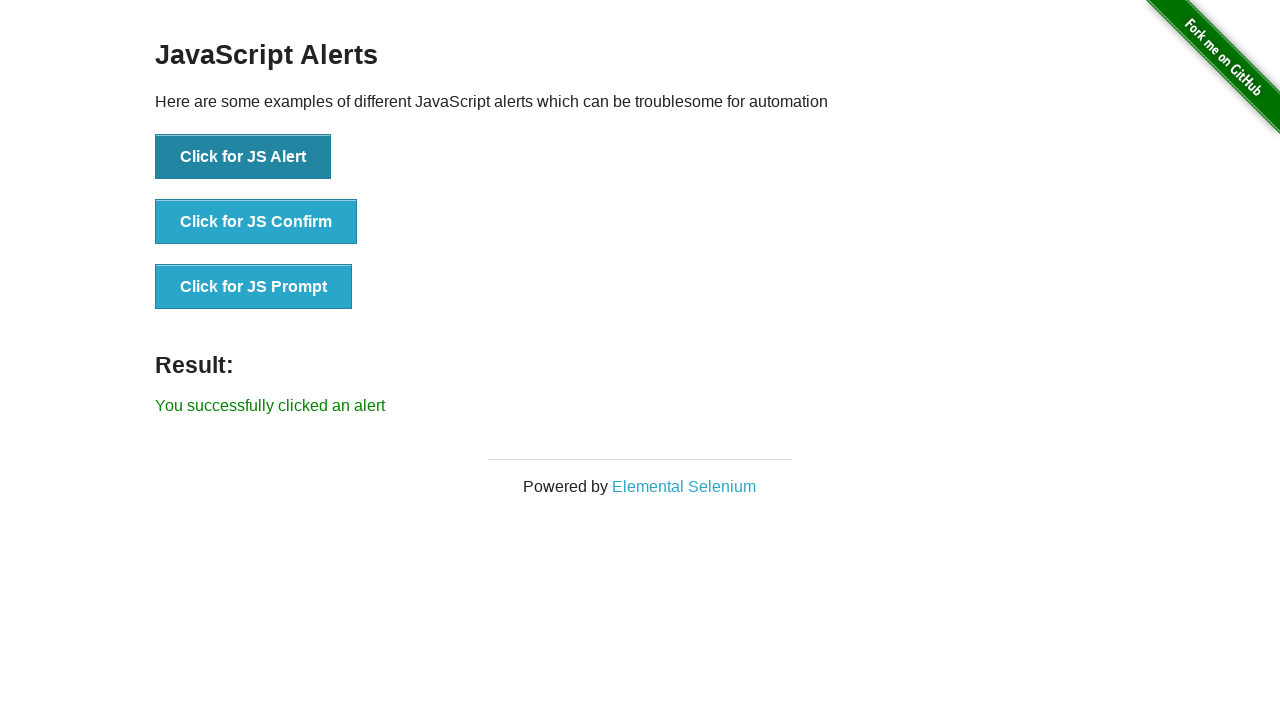

Verified alert message was 'I am a JS Alert'
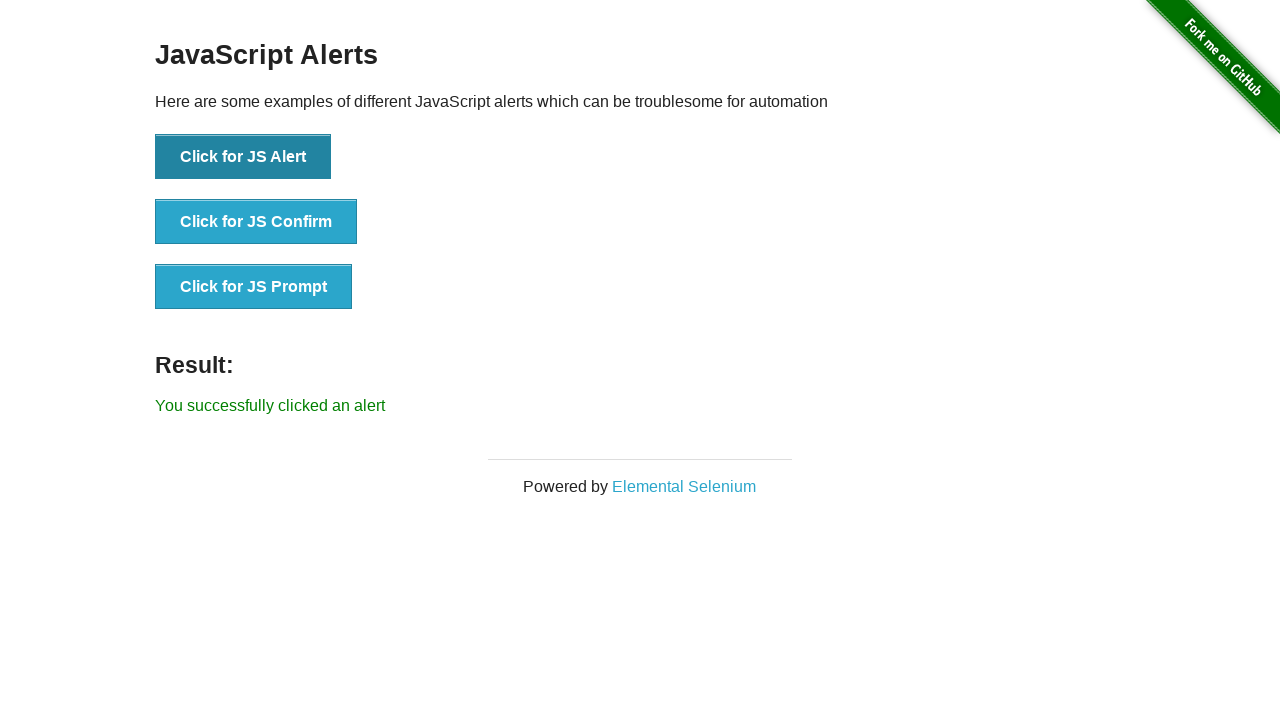

Verified result message was 'You successfully clicked an alert'
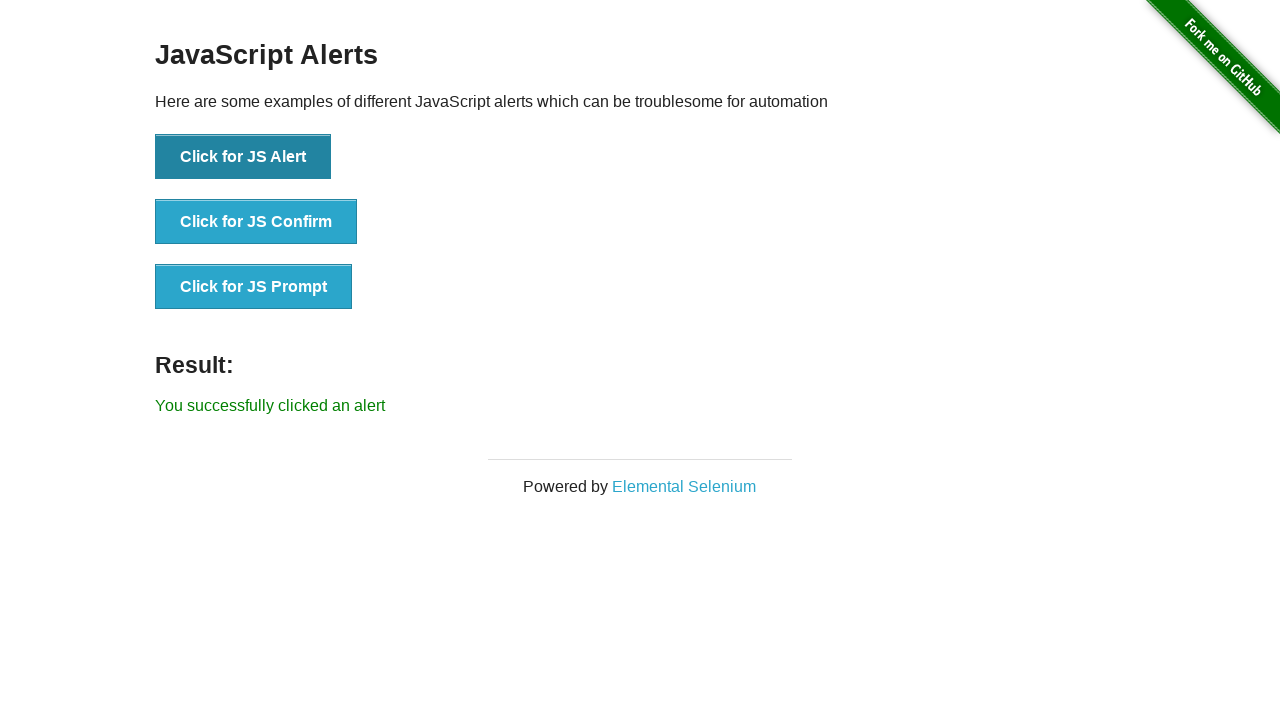

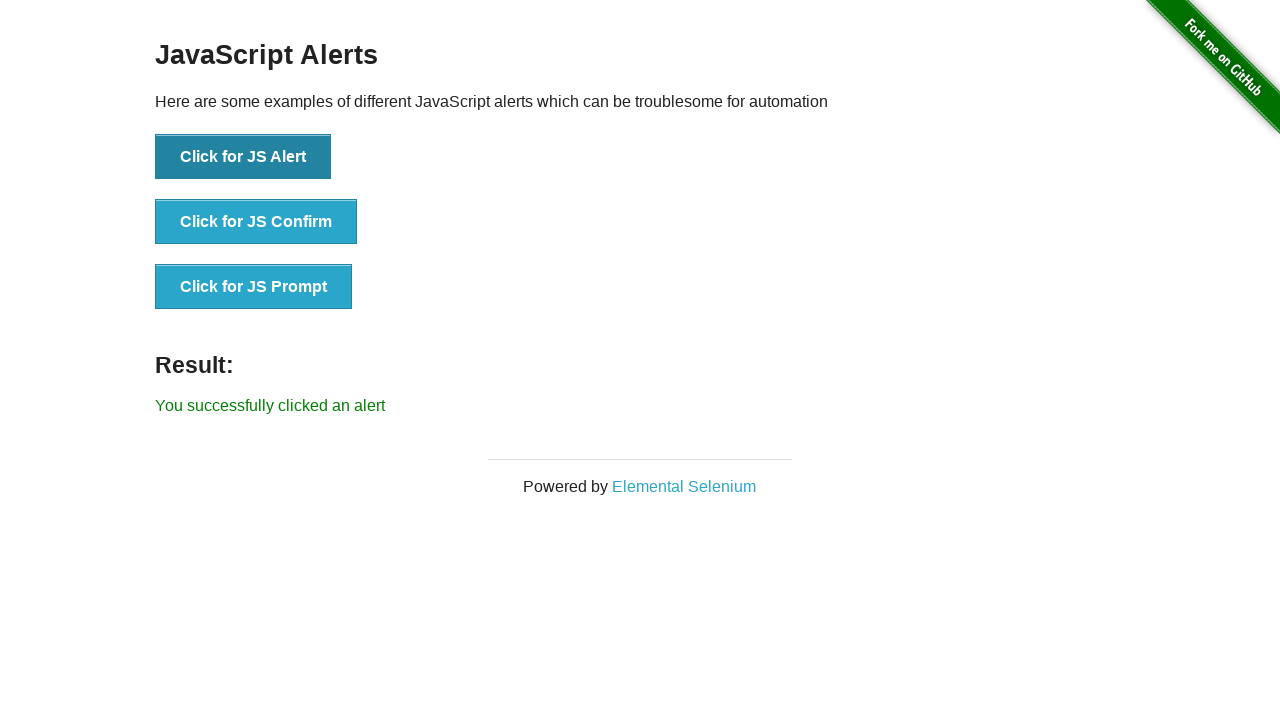